Tests progress bar interaction by starting the progress bar and stopping it when it reaches 65% or higher

Starting URL: http://uitestingplayground.com/progressbar

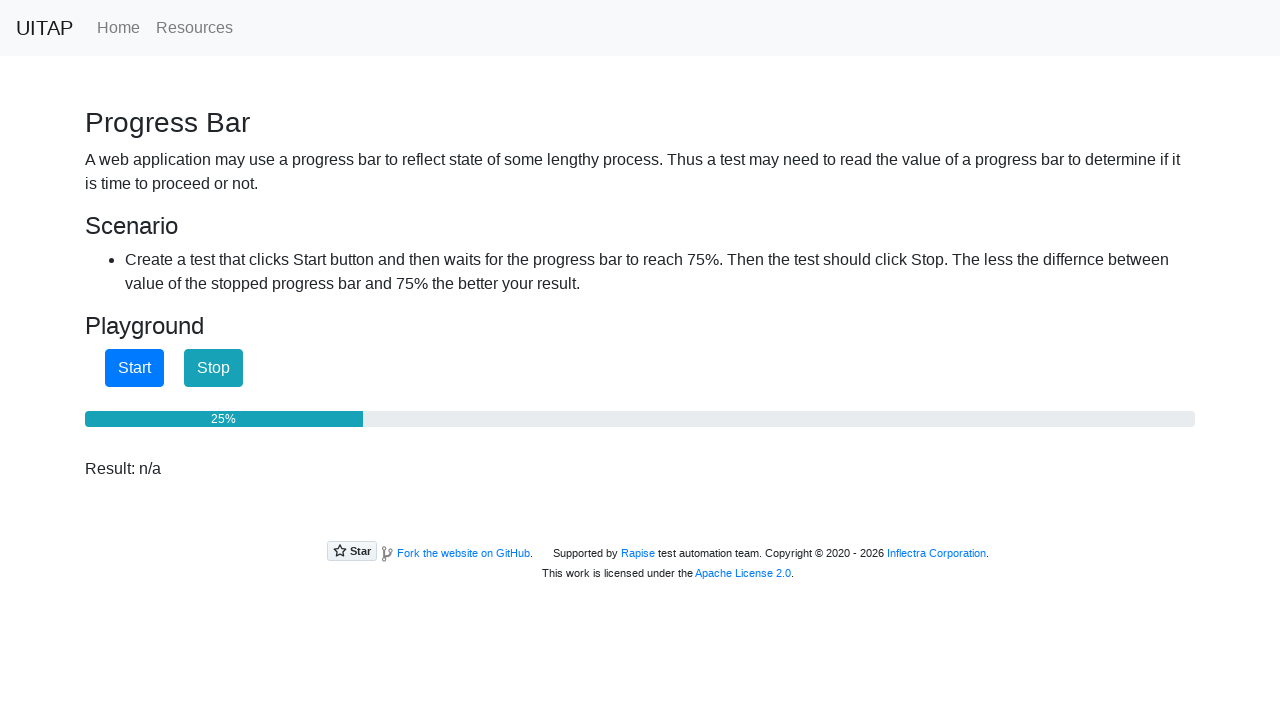

Clicked start button to begin progress bar animation at (134, 368) on #startButton
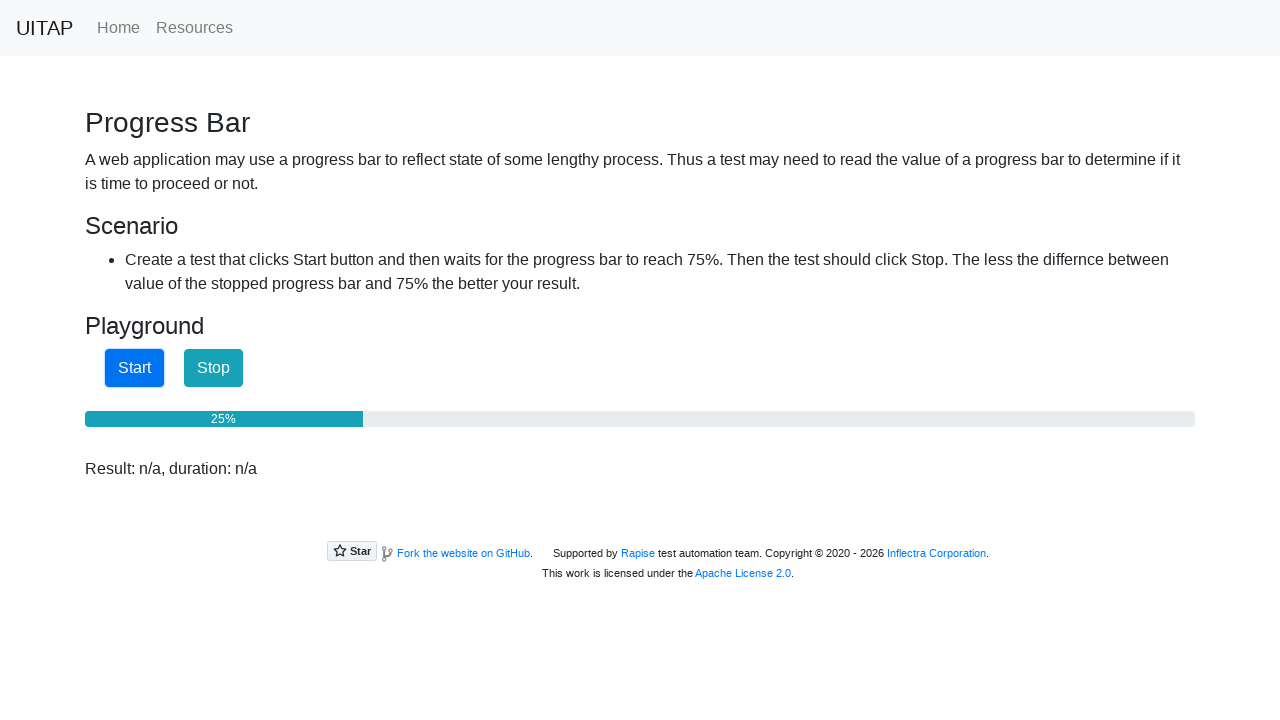

Retrieved current progress bar text
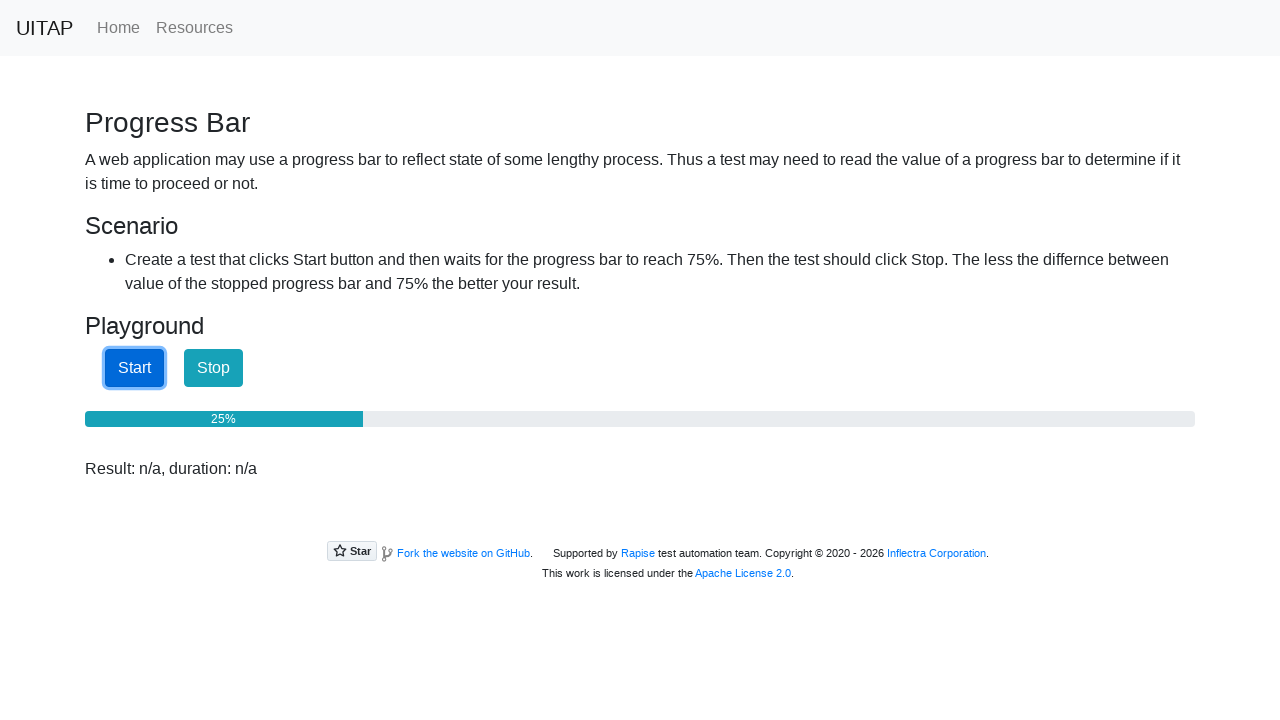

Parsed progress percentage: 25%
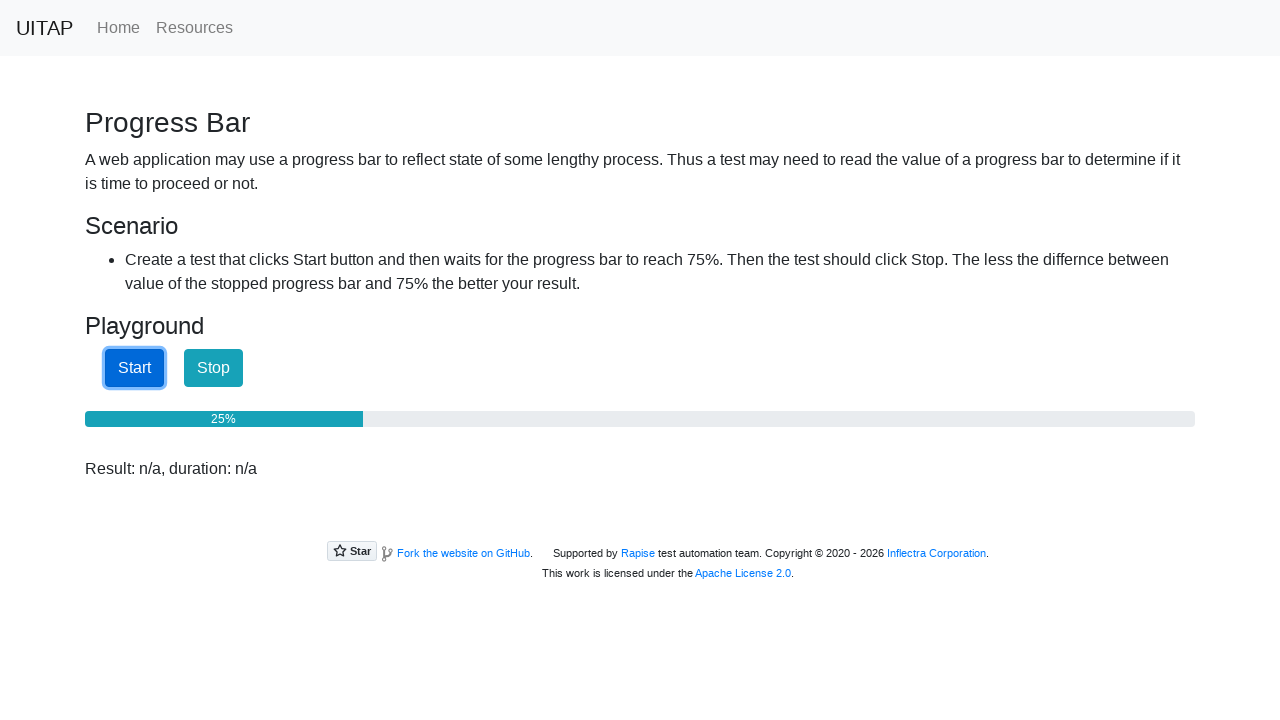

Waited 100ms before checking progress again
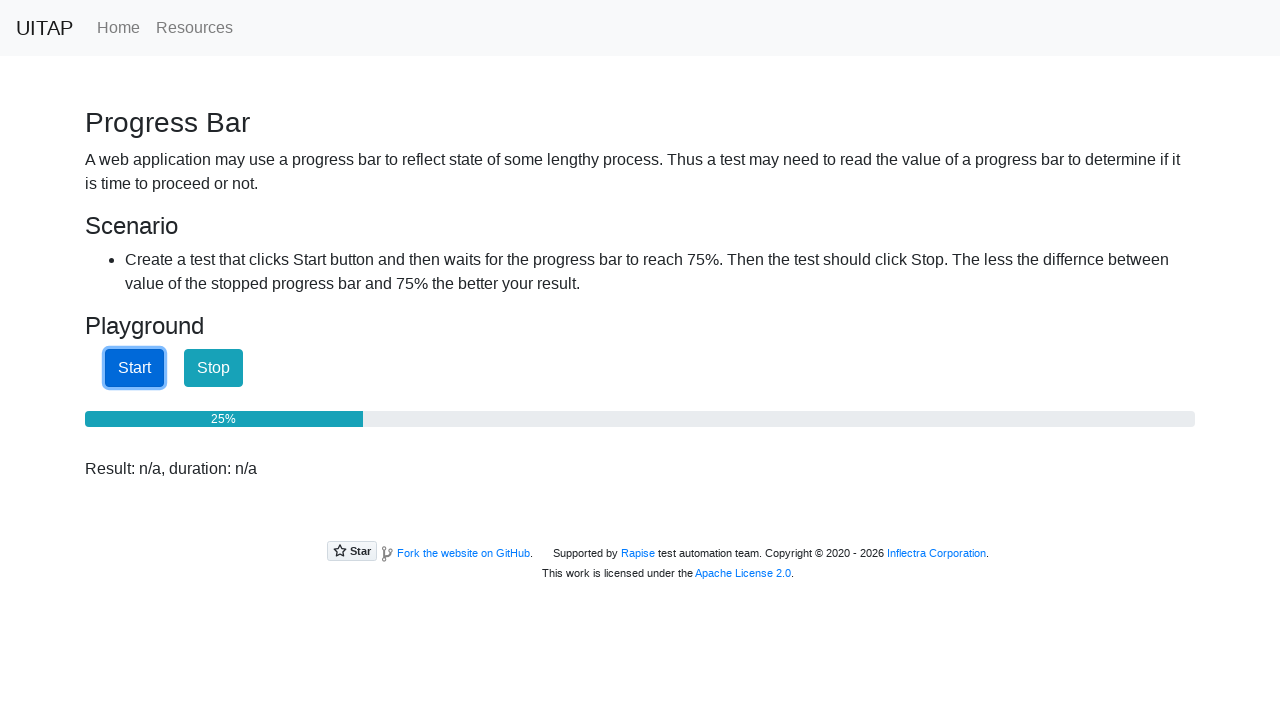

Retrieved current progress bar text
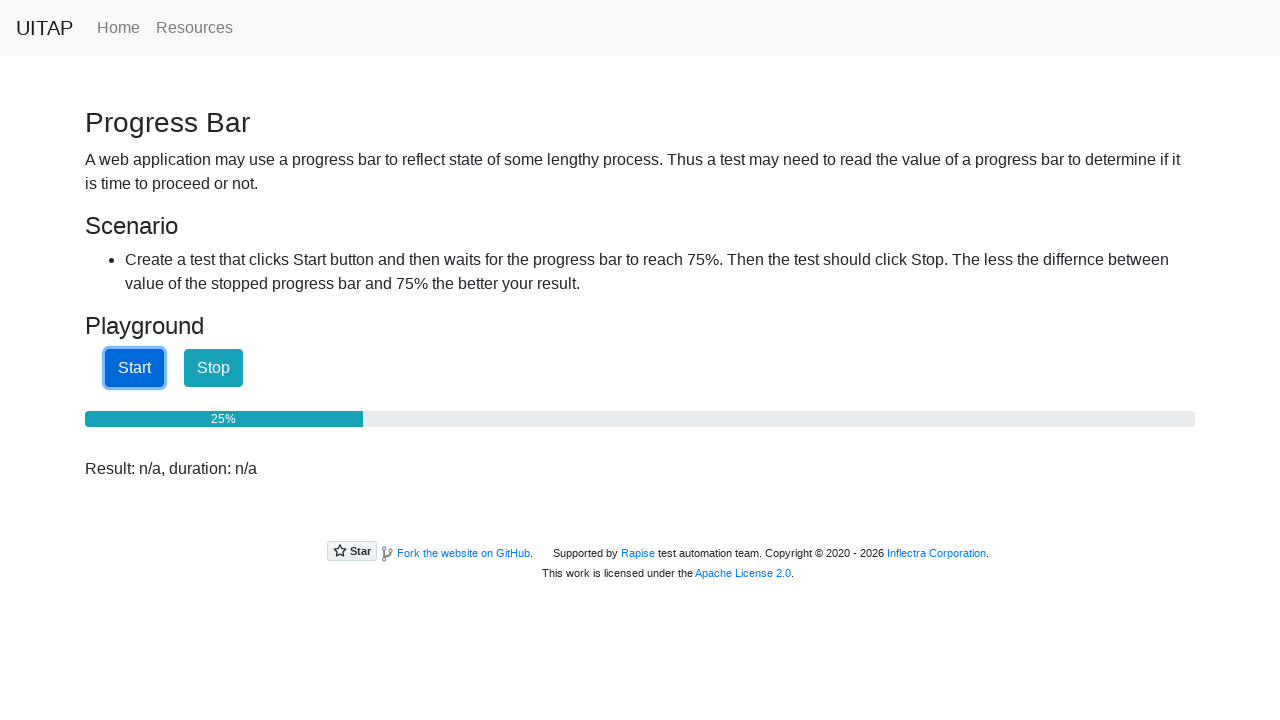

Parsed progress percentage: 25%
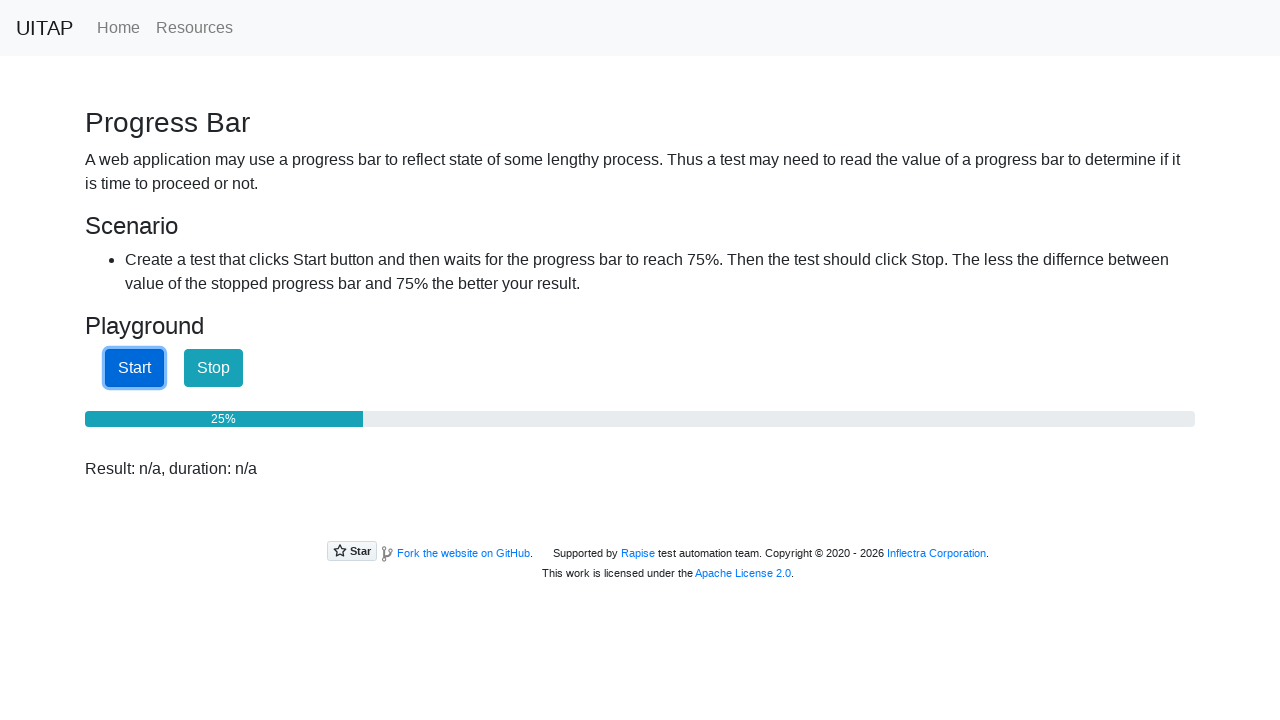

Waited 100ms before checking progress again
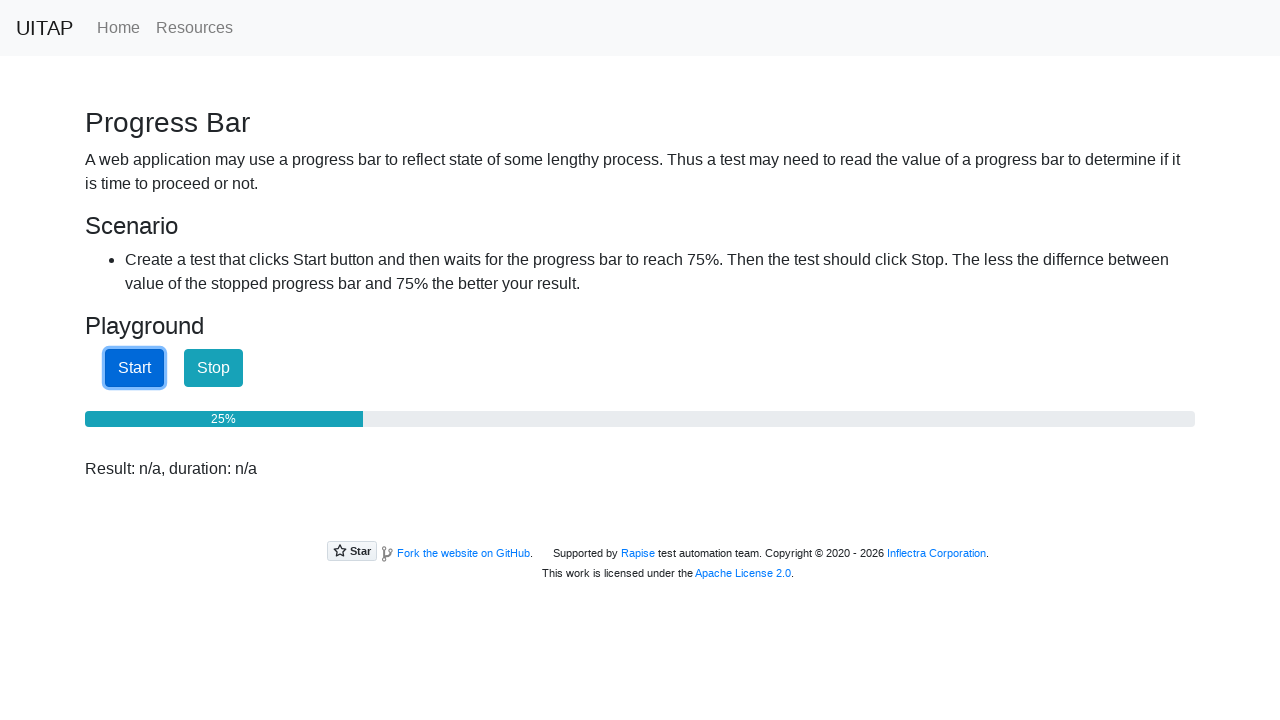

Retrieved current progress bar text
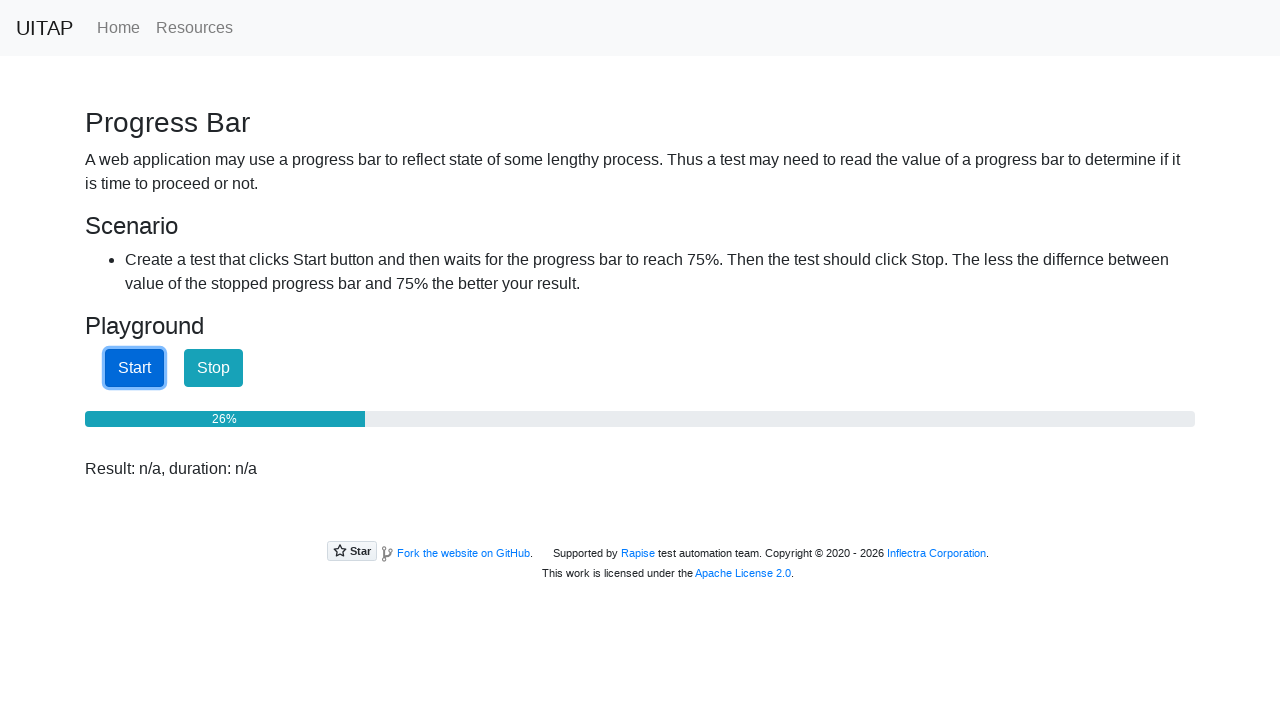

Parsed progress percentage: 26%
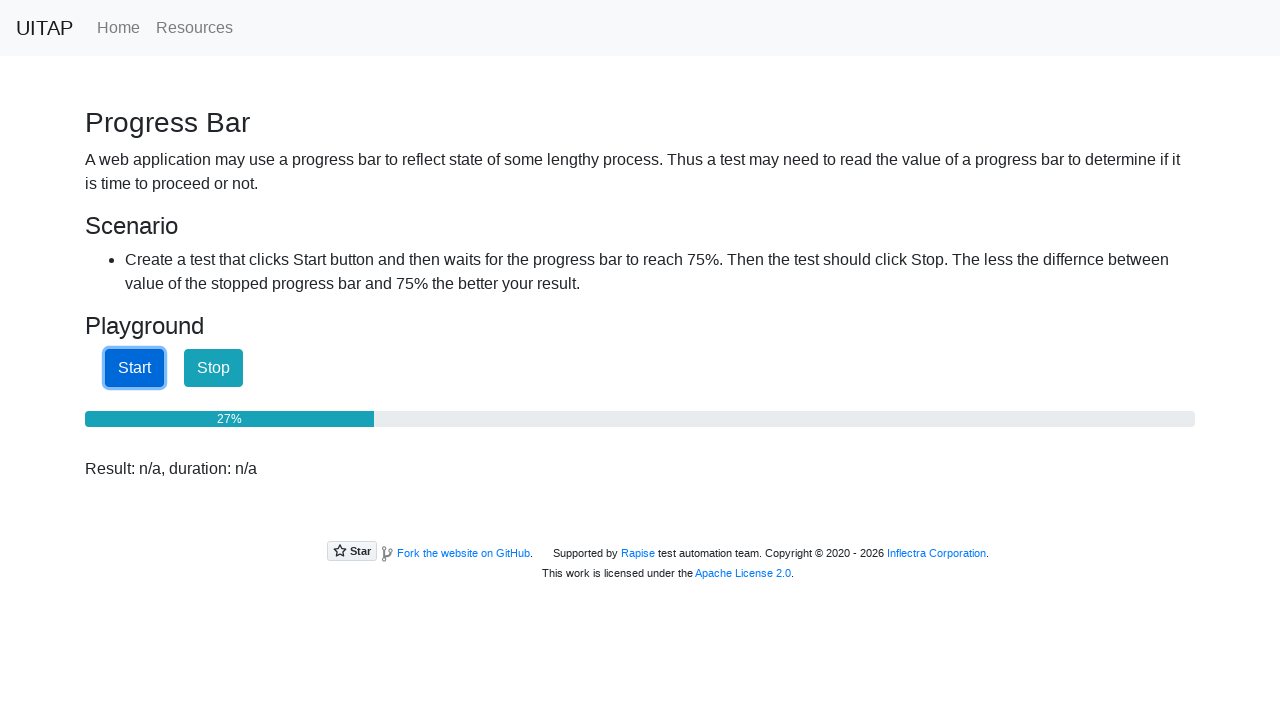

Waited 100ms before checking progress again
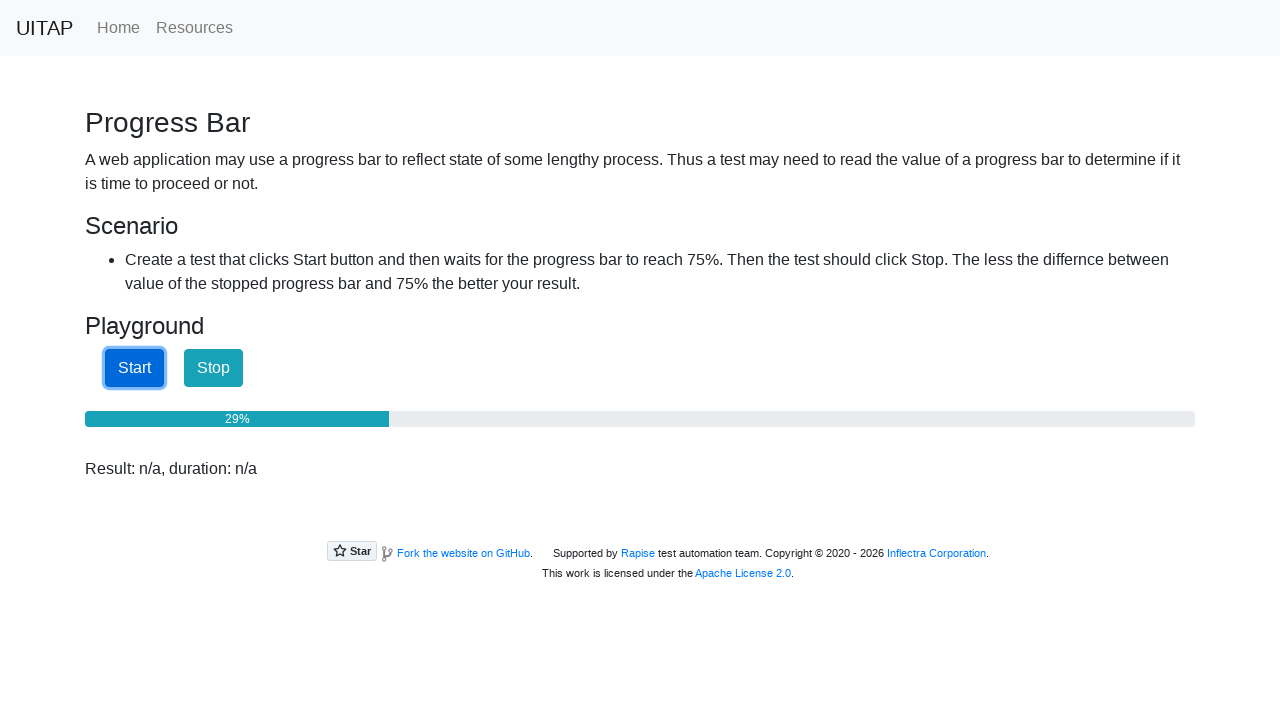

Retrieved current progress bar text
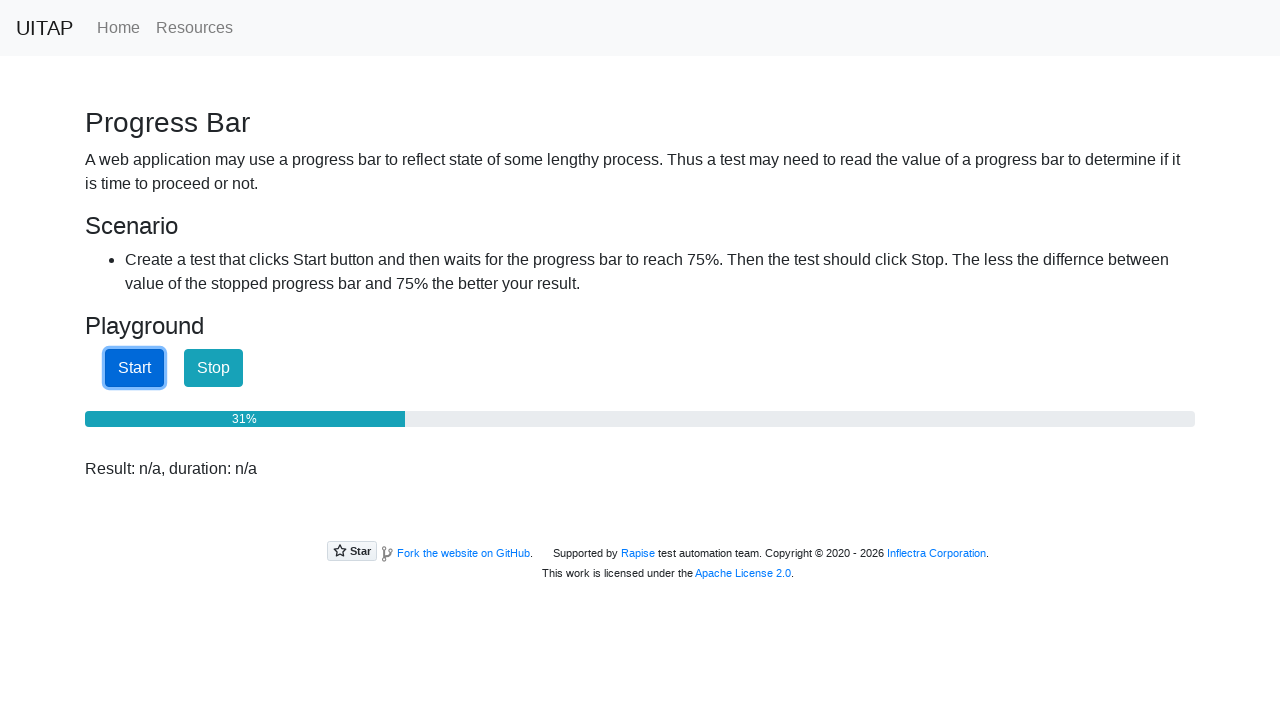

Parsed progress percentage: 30%
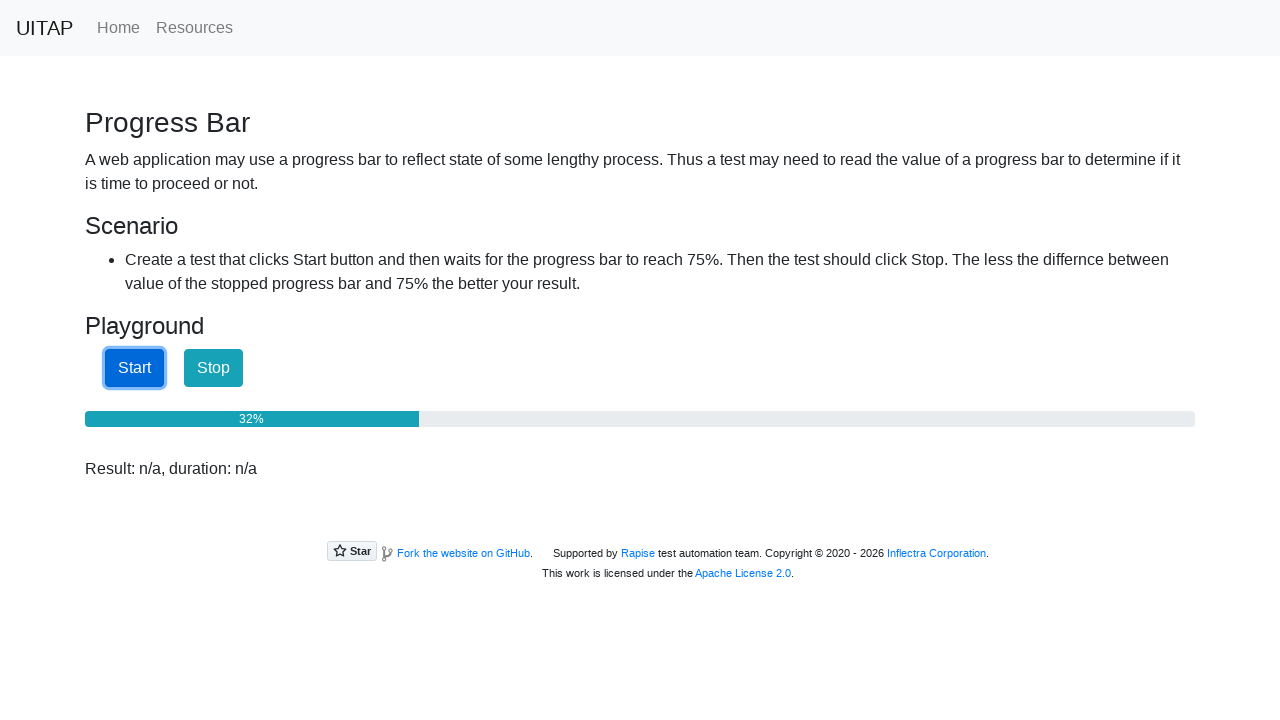

Waited 100ms before checking progress again
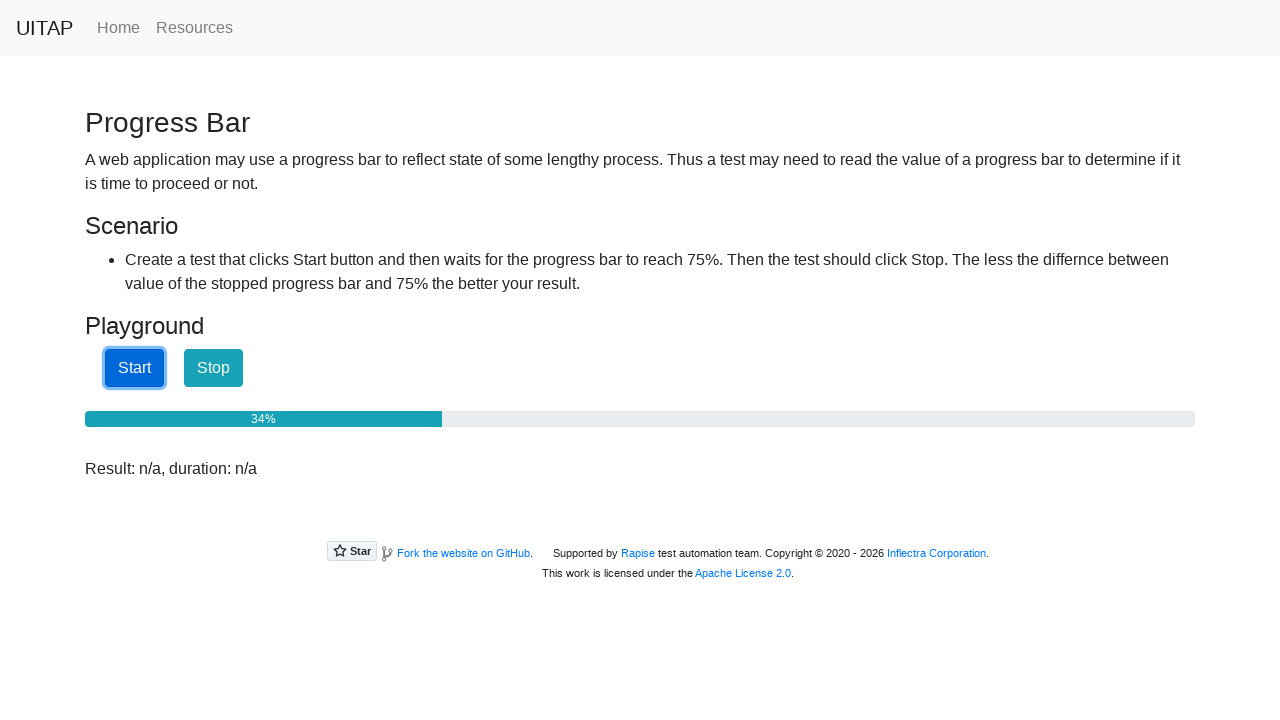

Retrieved current progress bar text
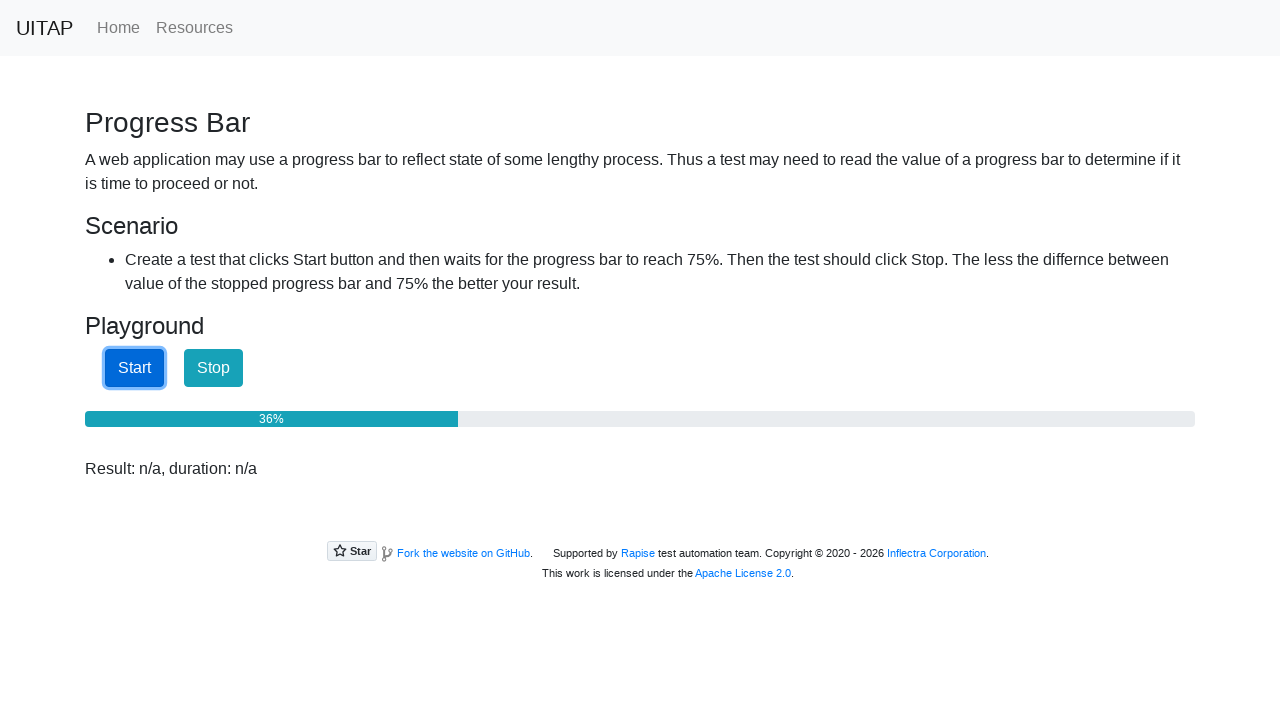

Parsed progress percentage: 35%
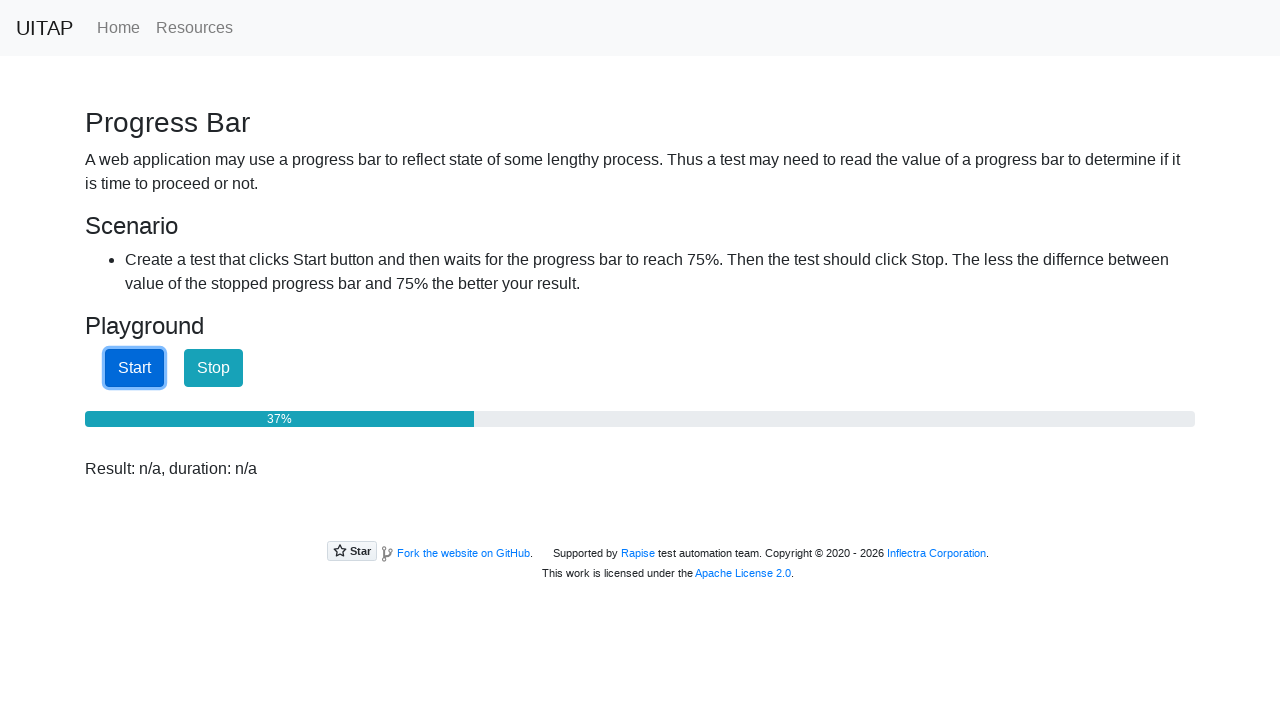

Waited 100ms before checking progress again
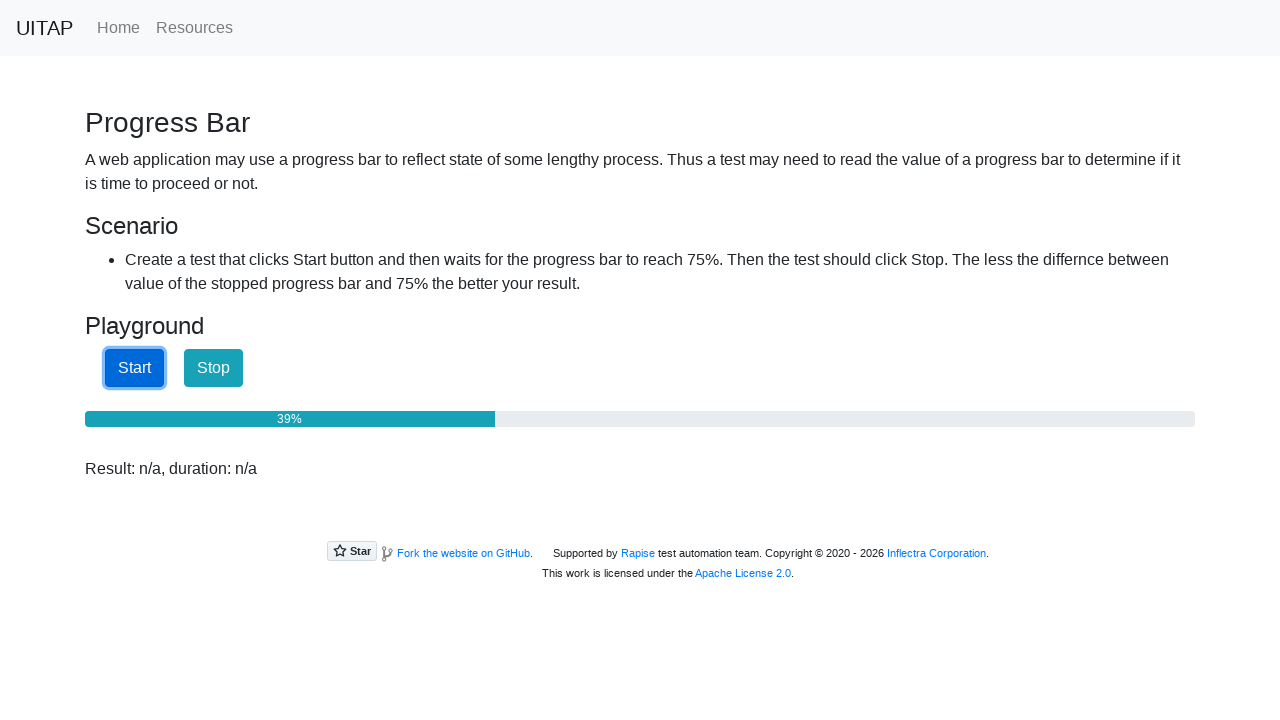

Retrieved current progress bar text
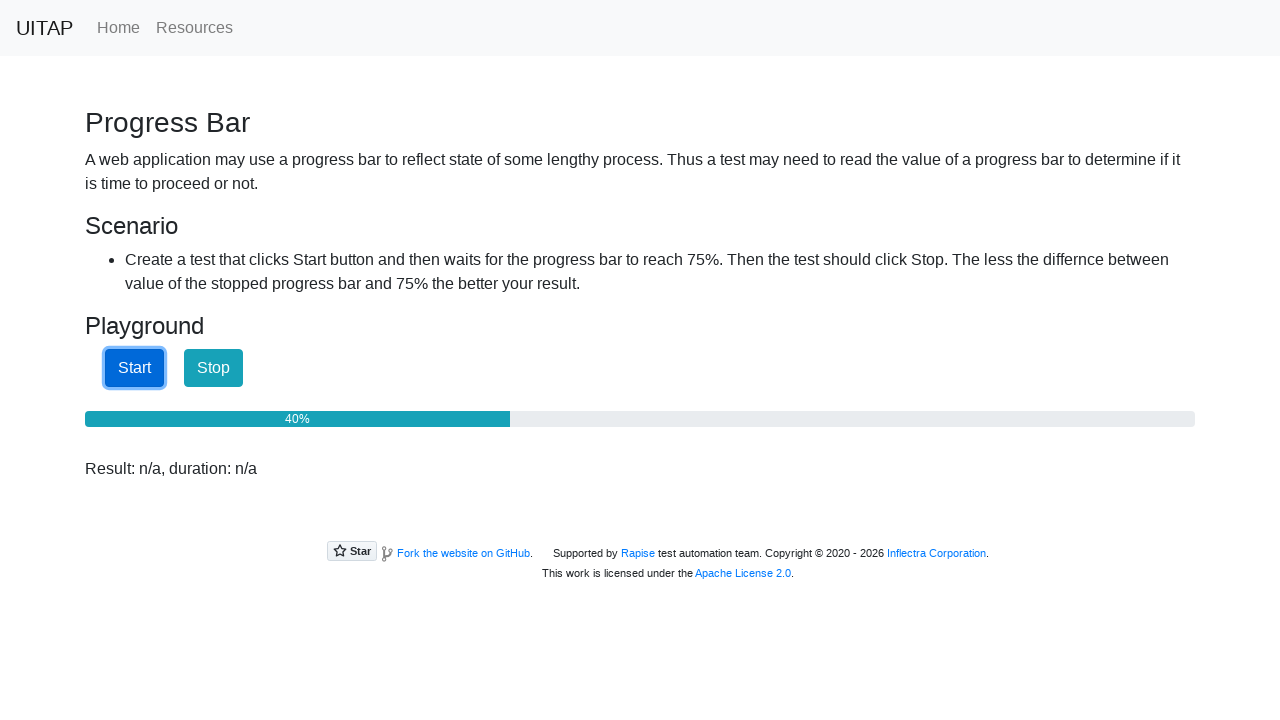

Parsed progress percentage: 40%
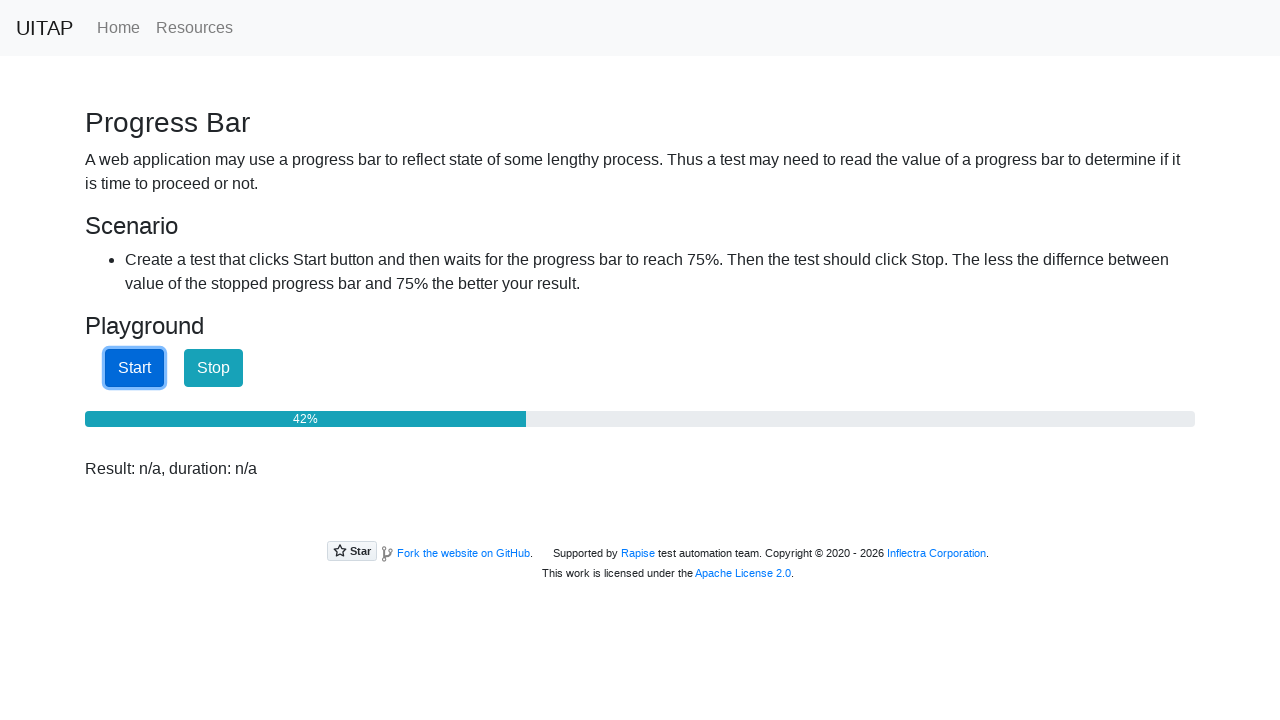

Waited 100ms before checking progress again
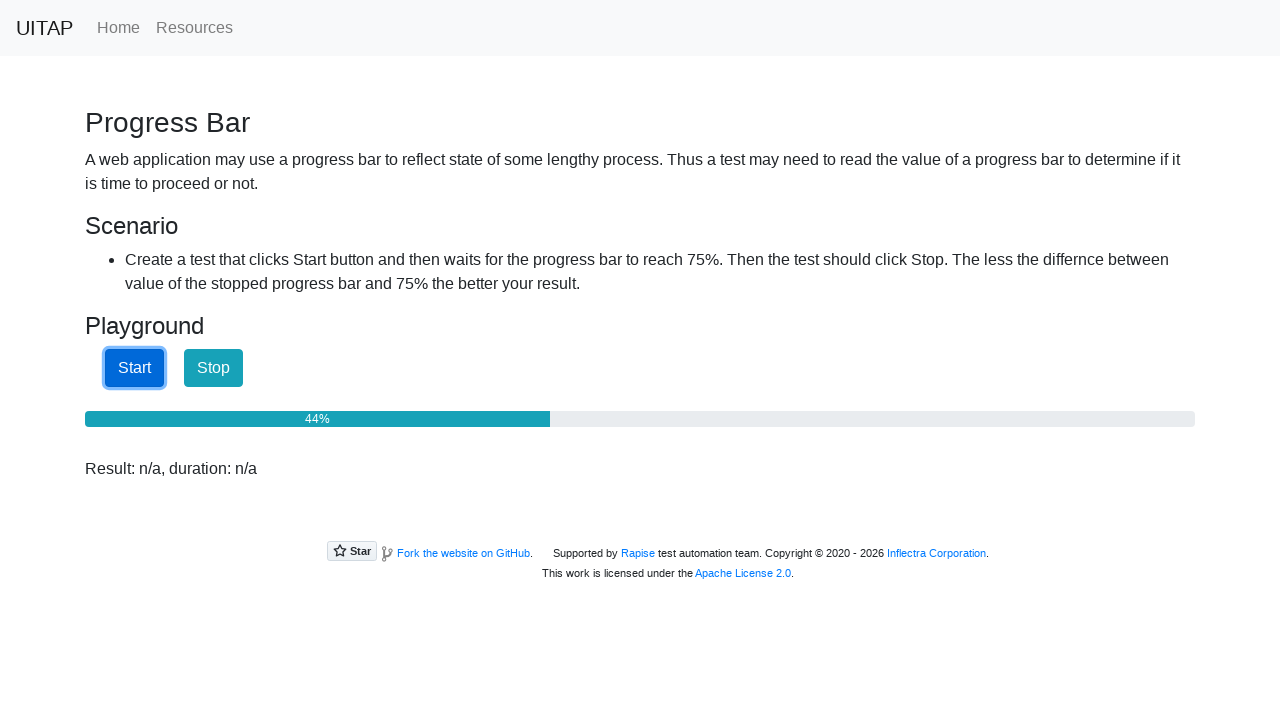

Retrieved current progress bar text
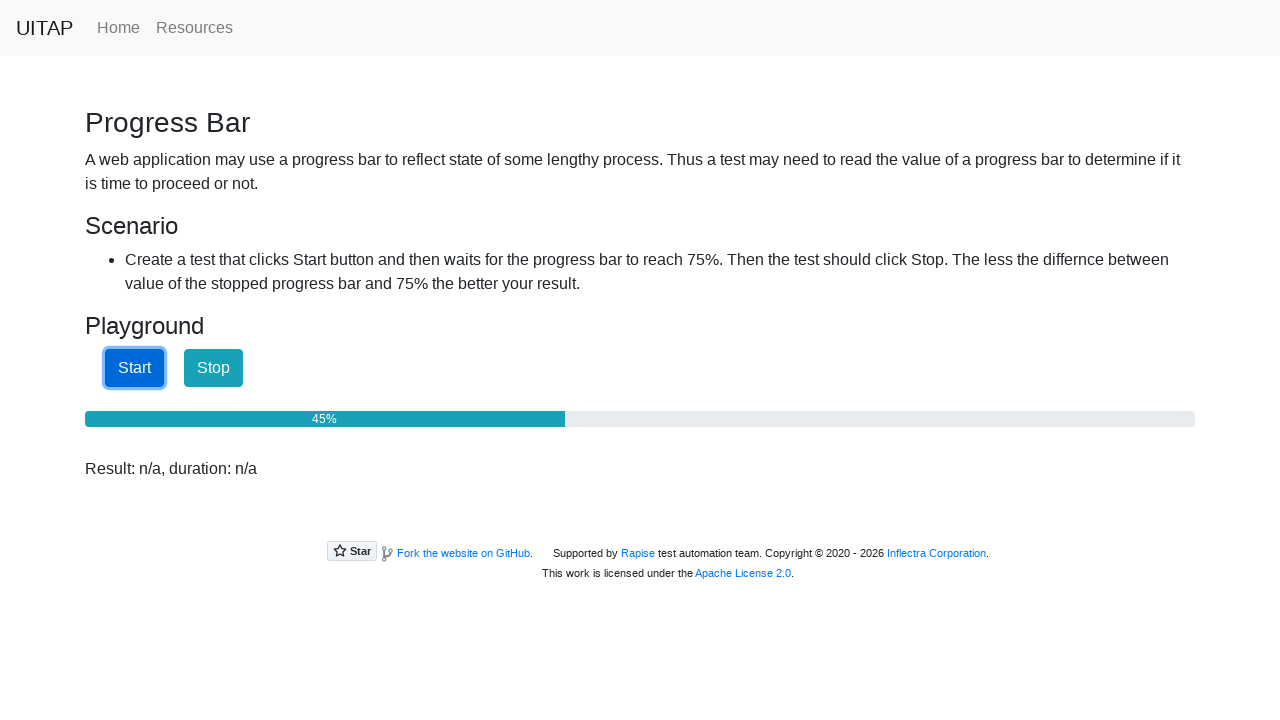

Parsed progress percentage: 45%
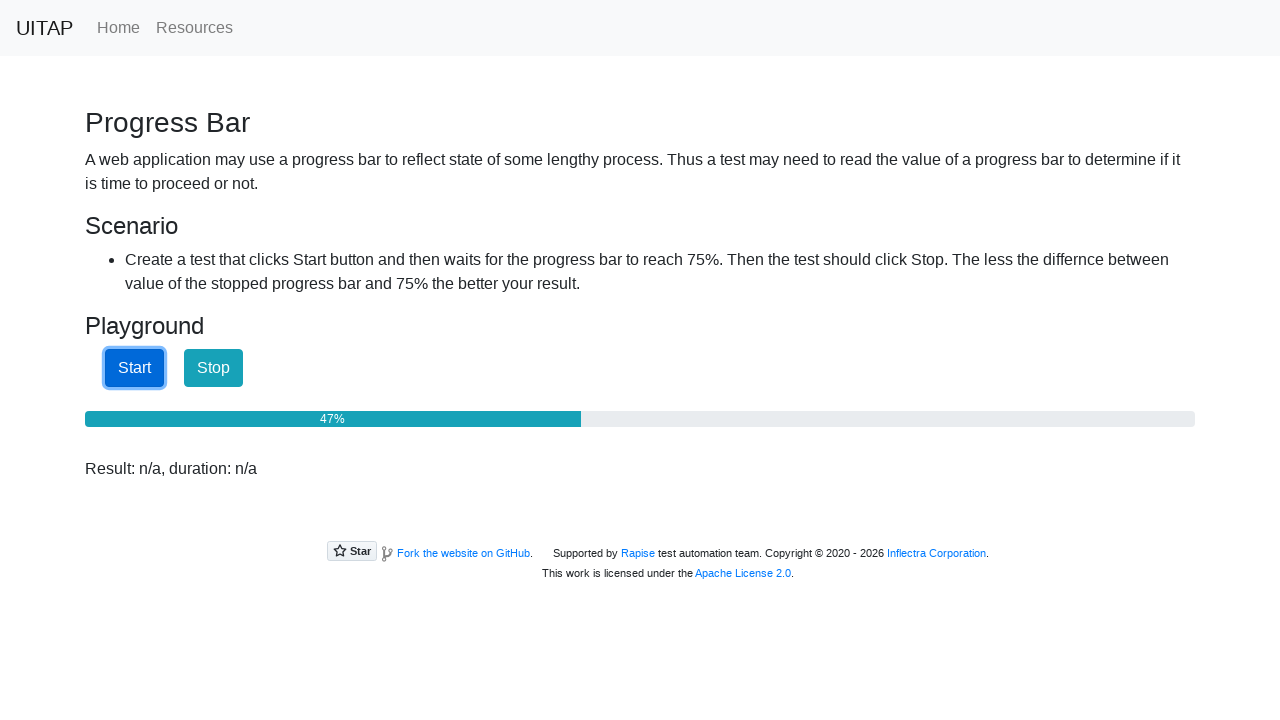

Waited 100ms before checking progress again
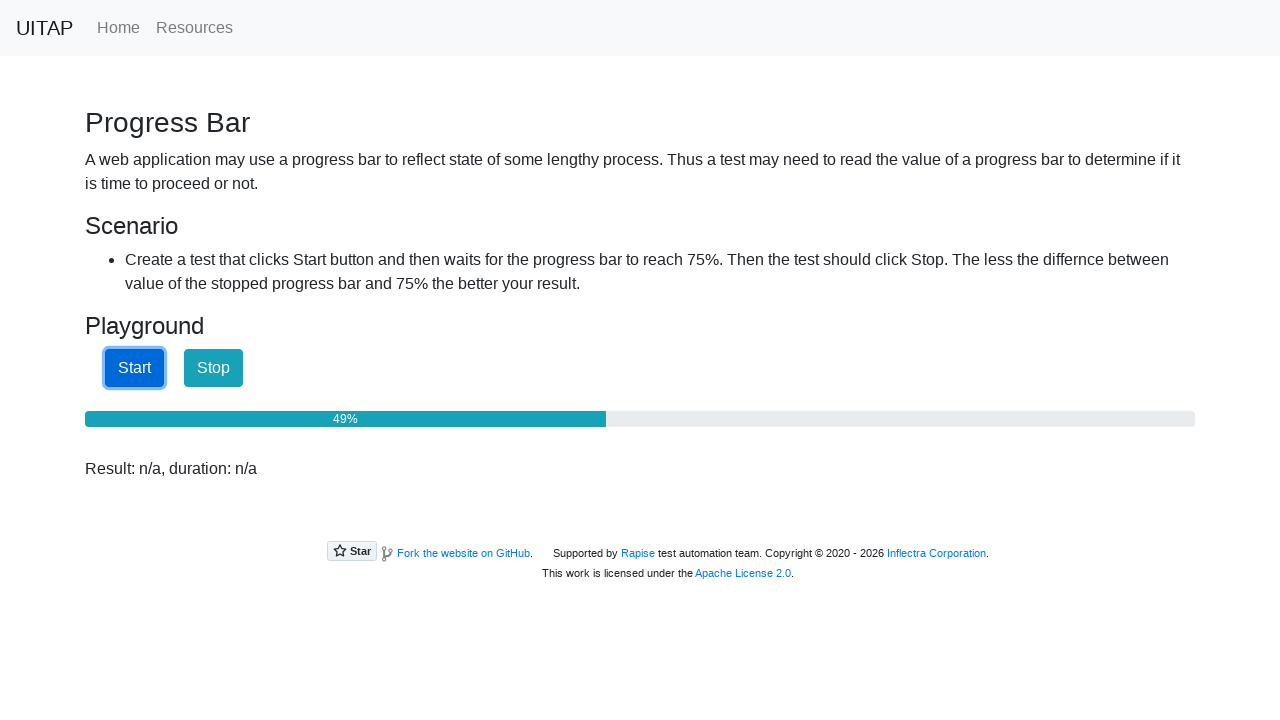

Retrieved current progress bar text
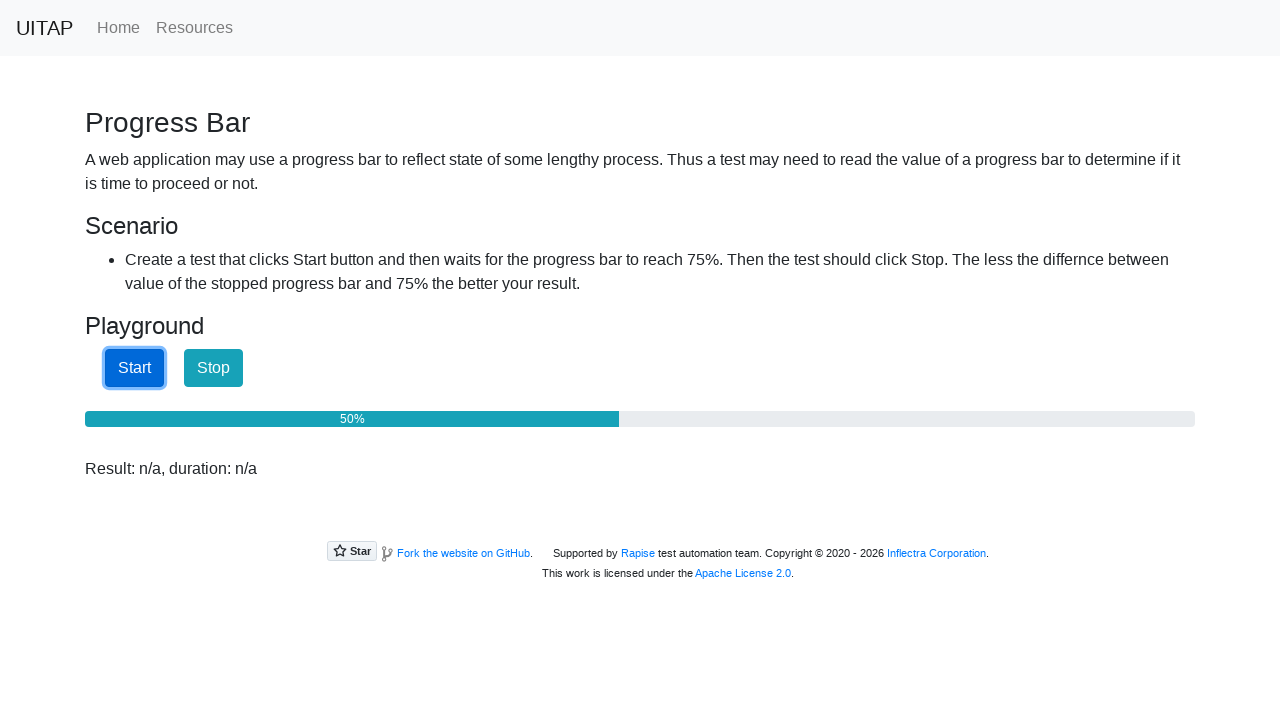

Parsed progress percentage: 50%
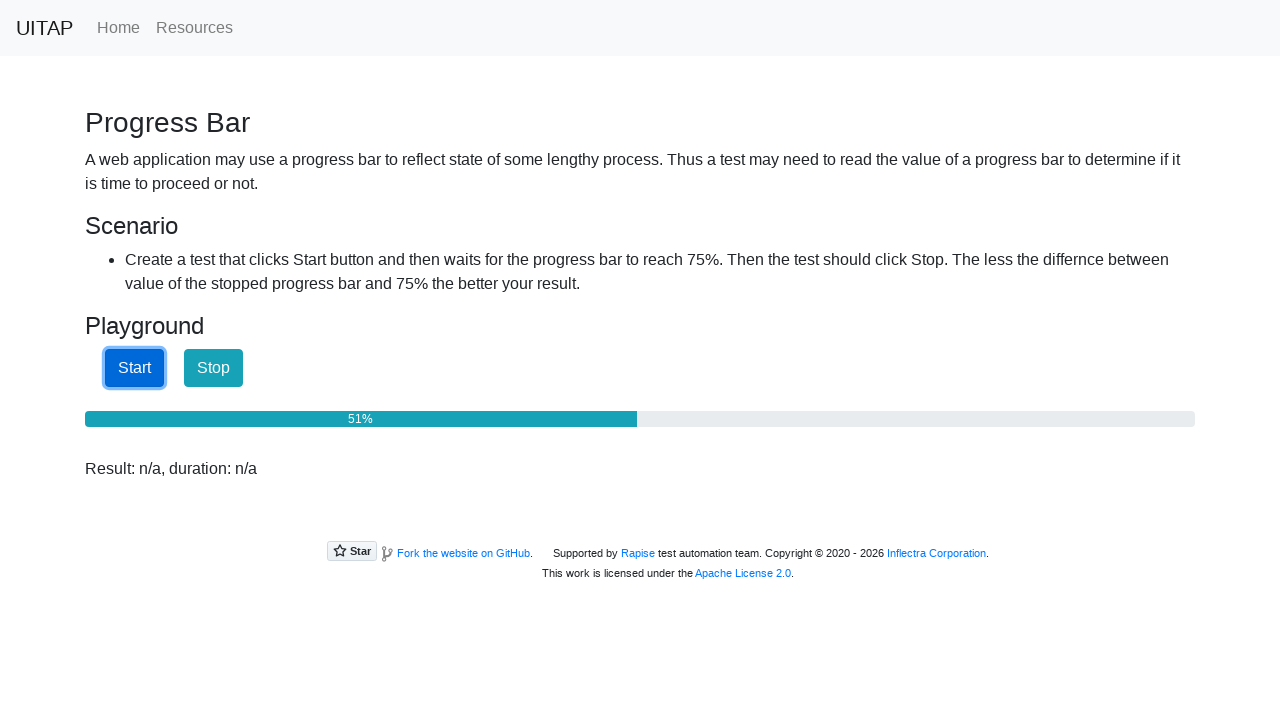

Waited 100ms before checking progress again
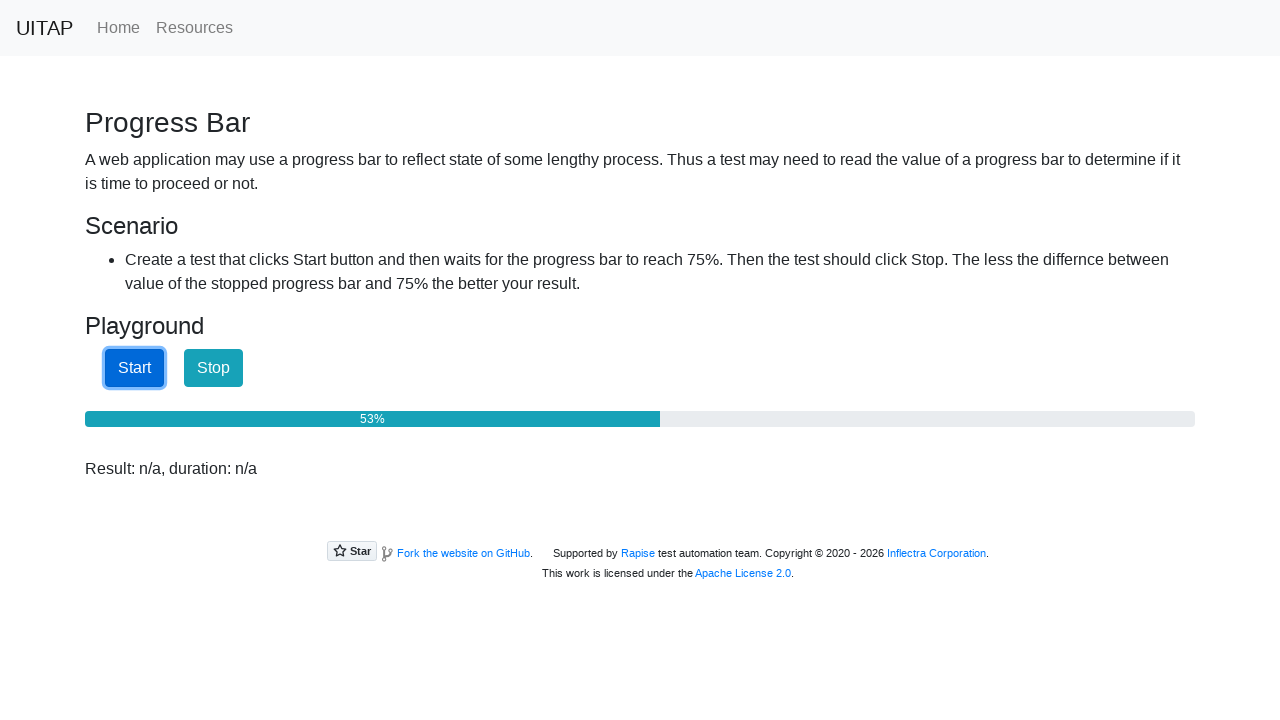

Retrieved current progress bar text
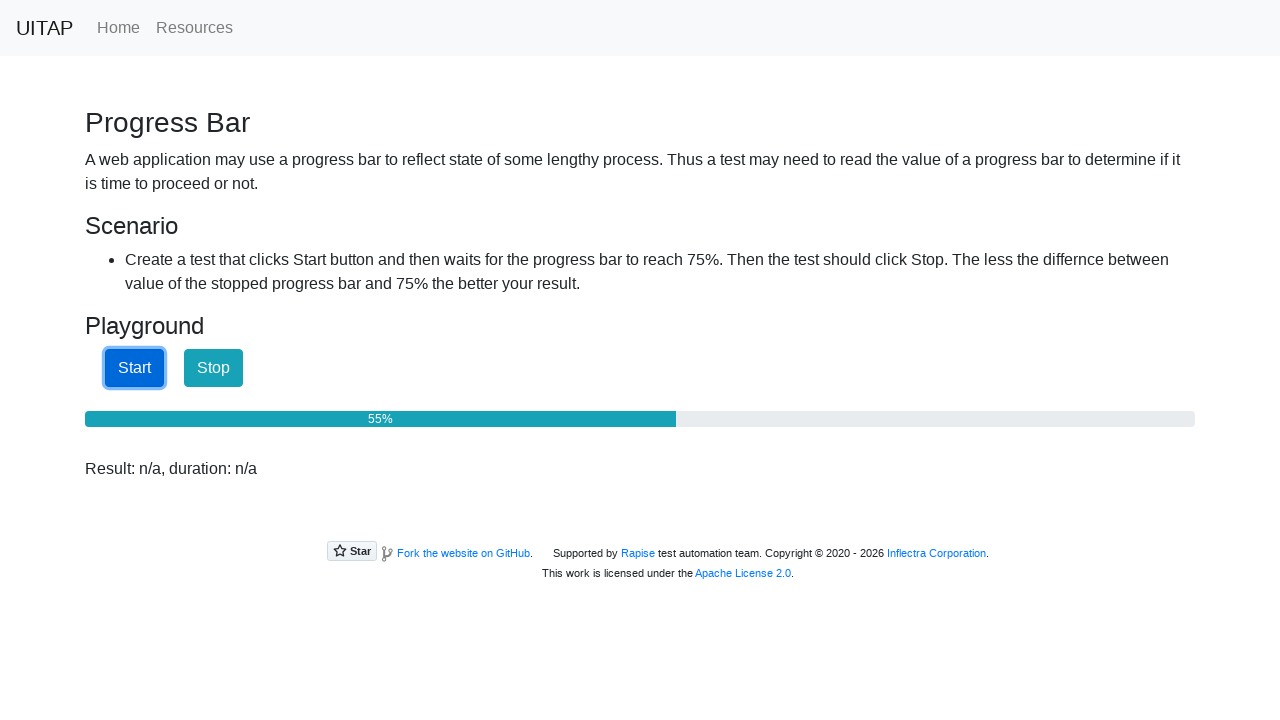

Parsed progress percentage: 55%
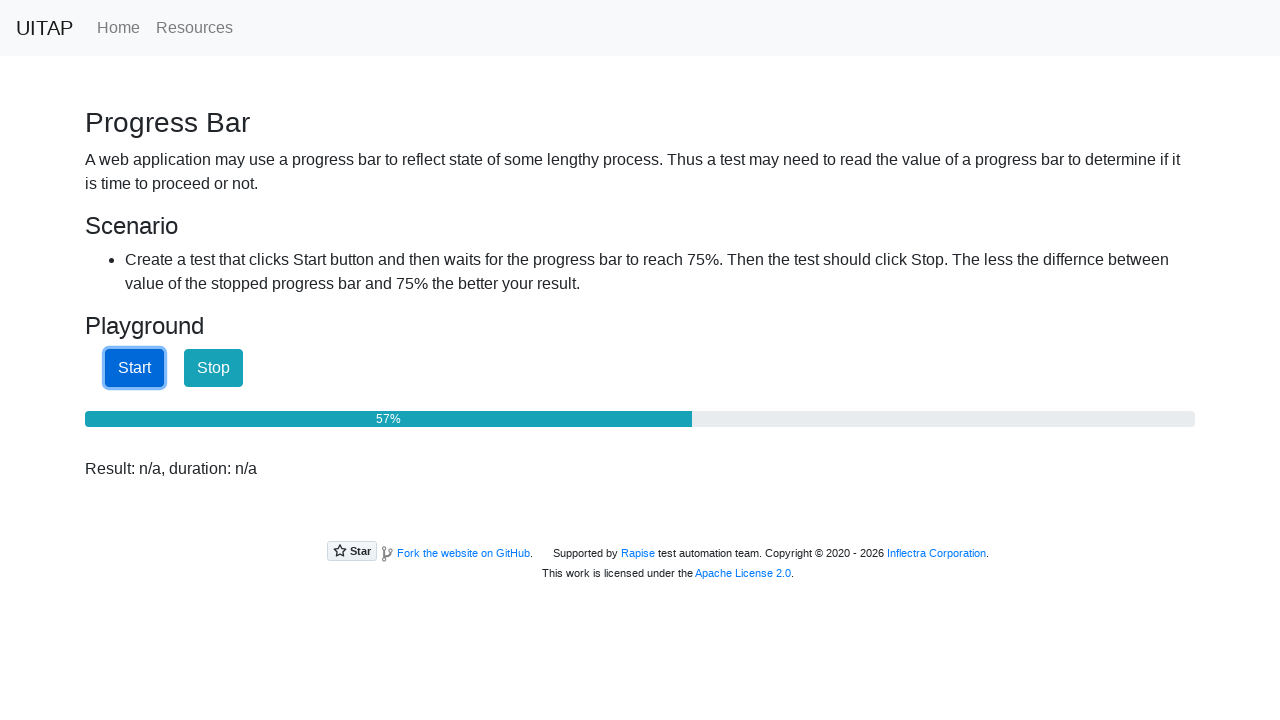

Waited 100ms before checking progress again
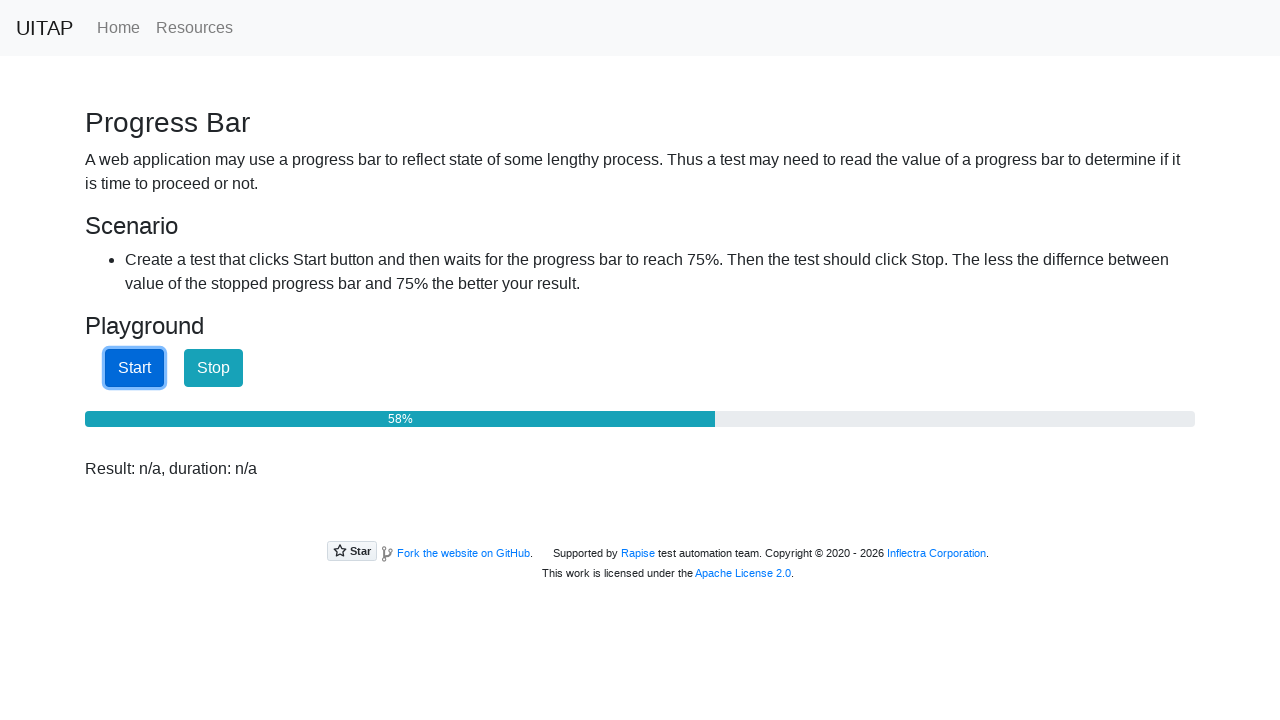

Retrieved current progress bar text
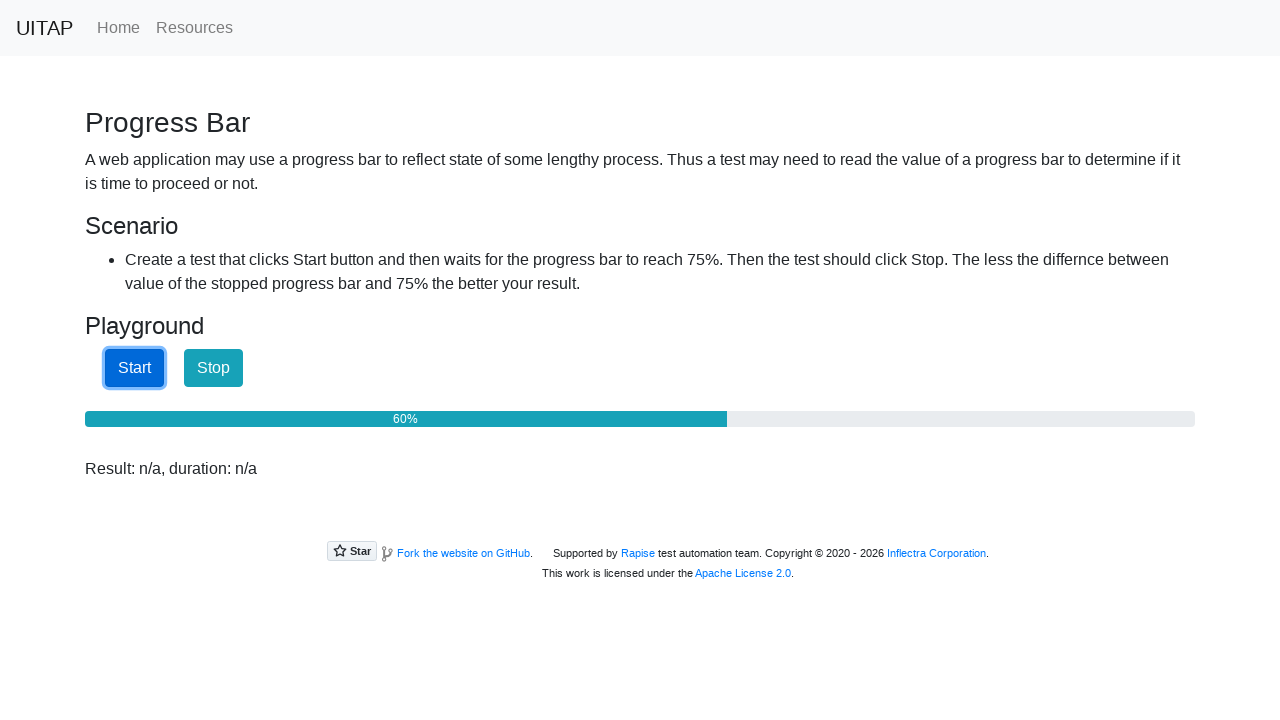

Parsed progress percentage: 59%
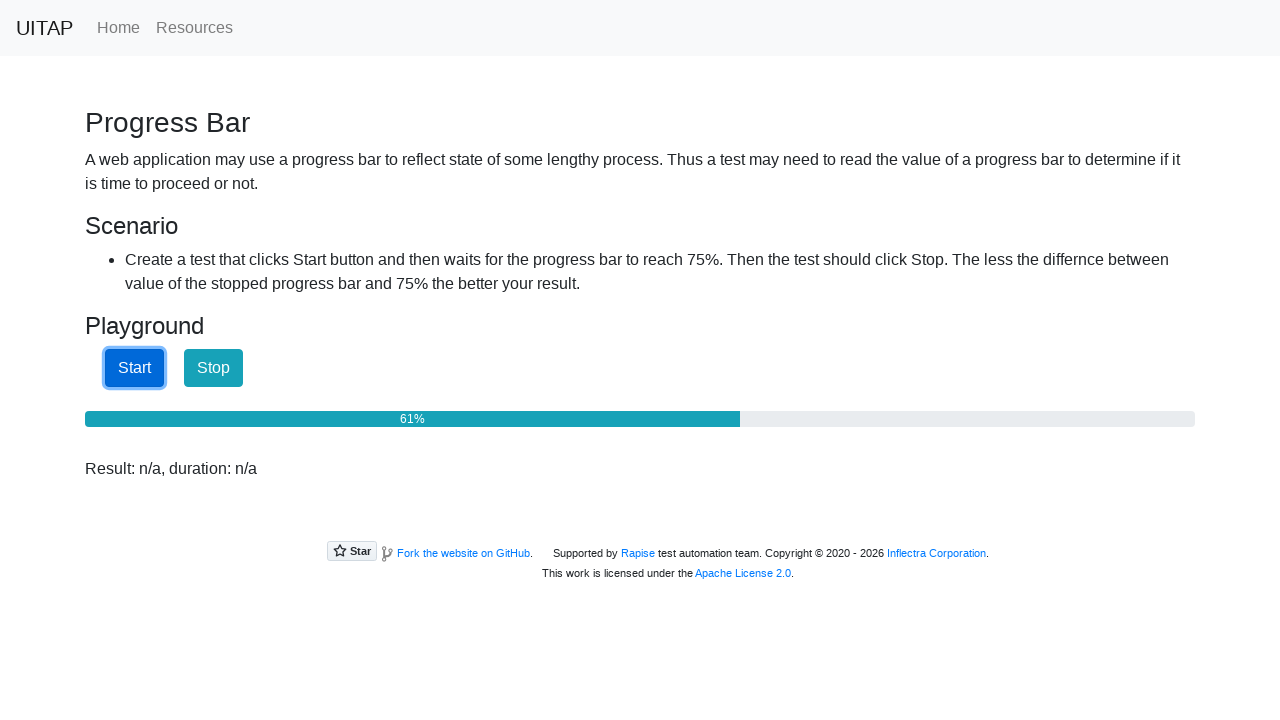

Waited 100ms before checking progress again
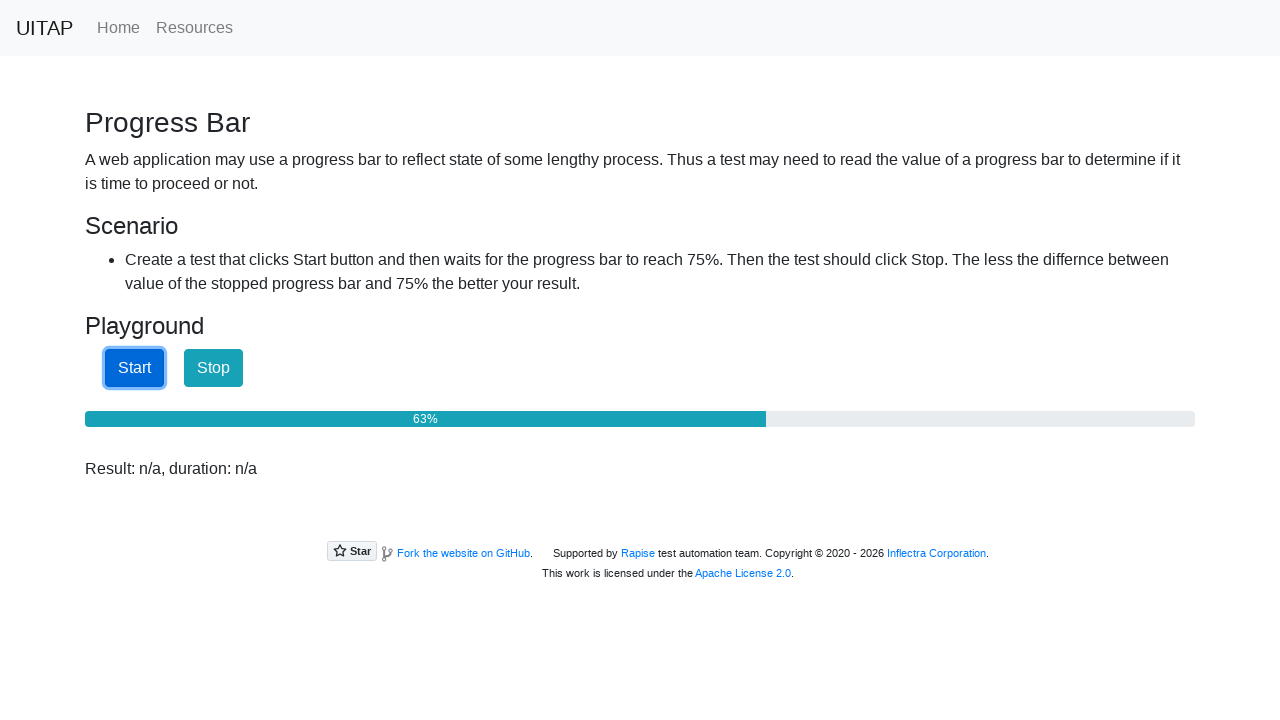

Retrieved current progress bar text
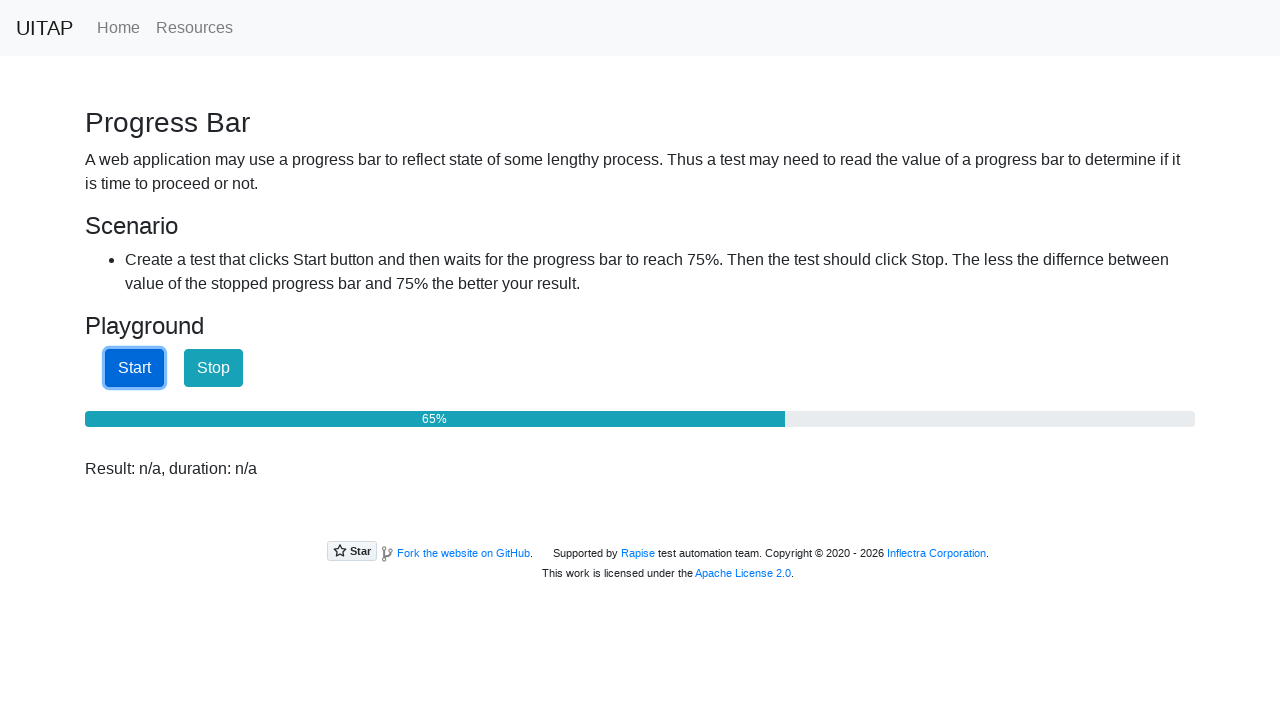

Parsed progress percentage: 65%
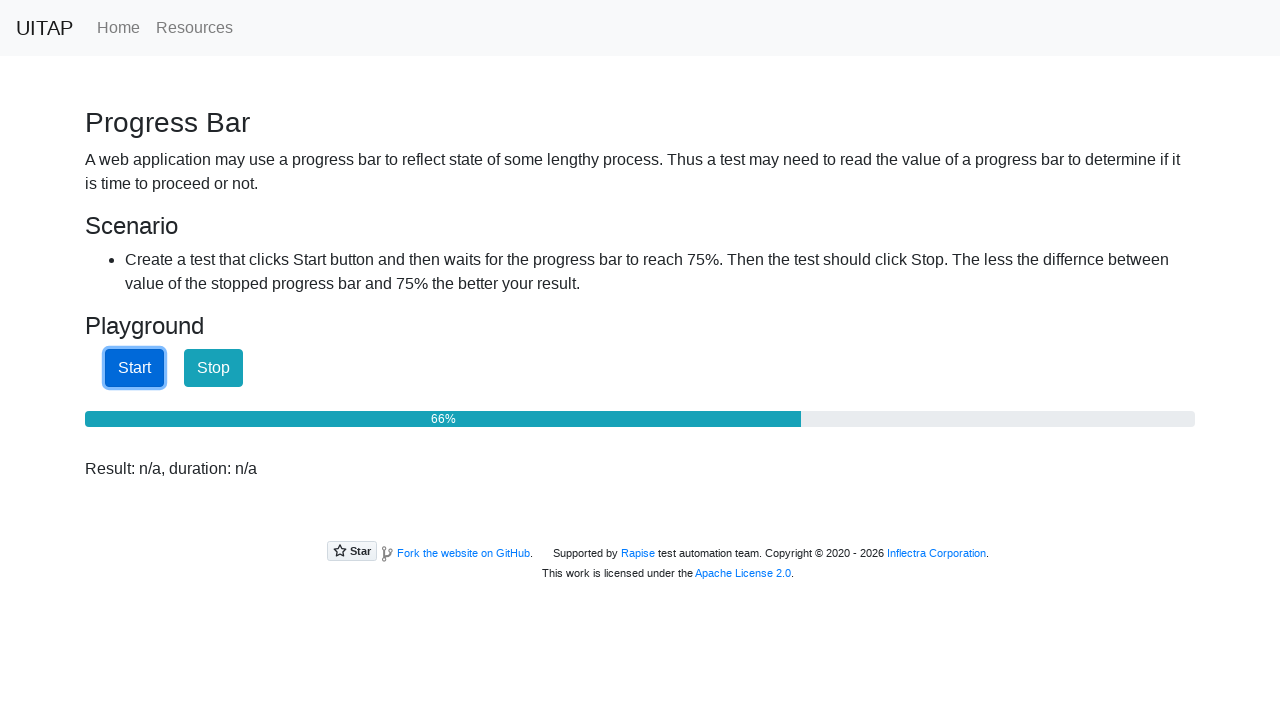

Clicked stop button when progress reached 65% or higher
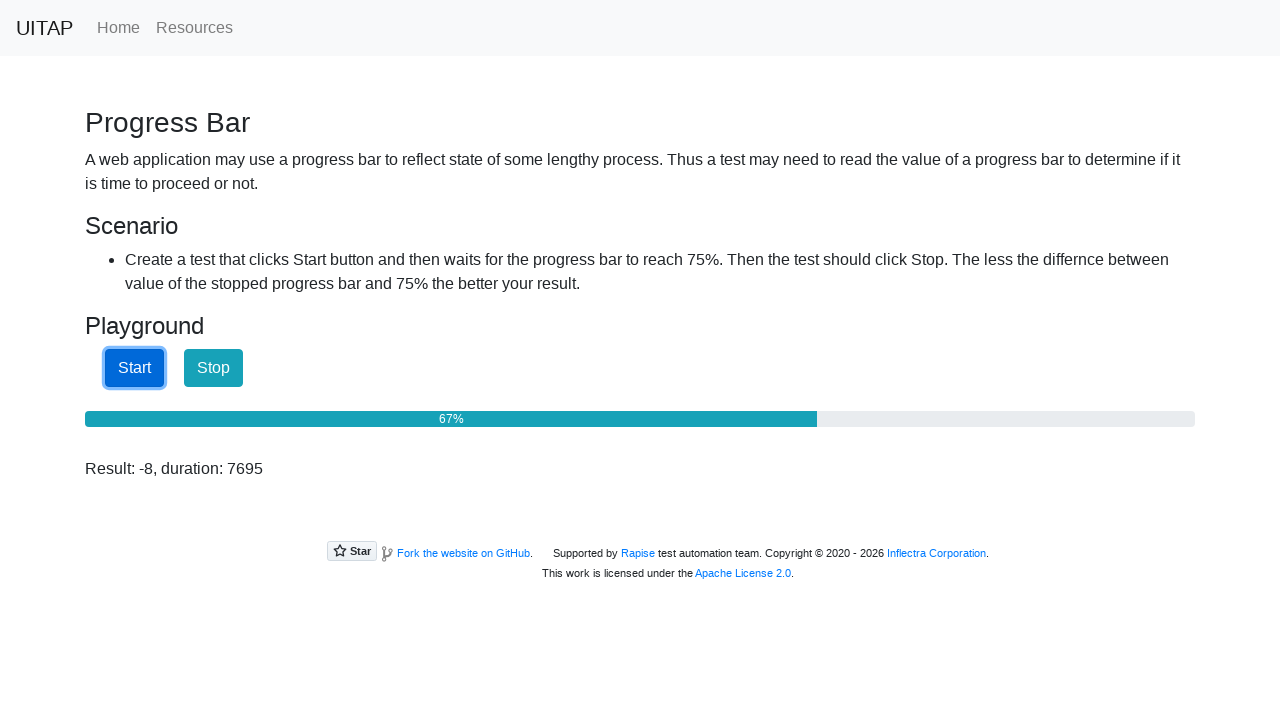

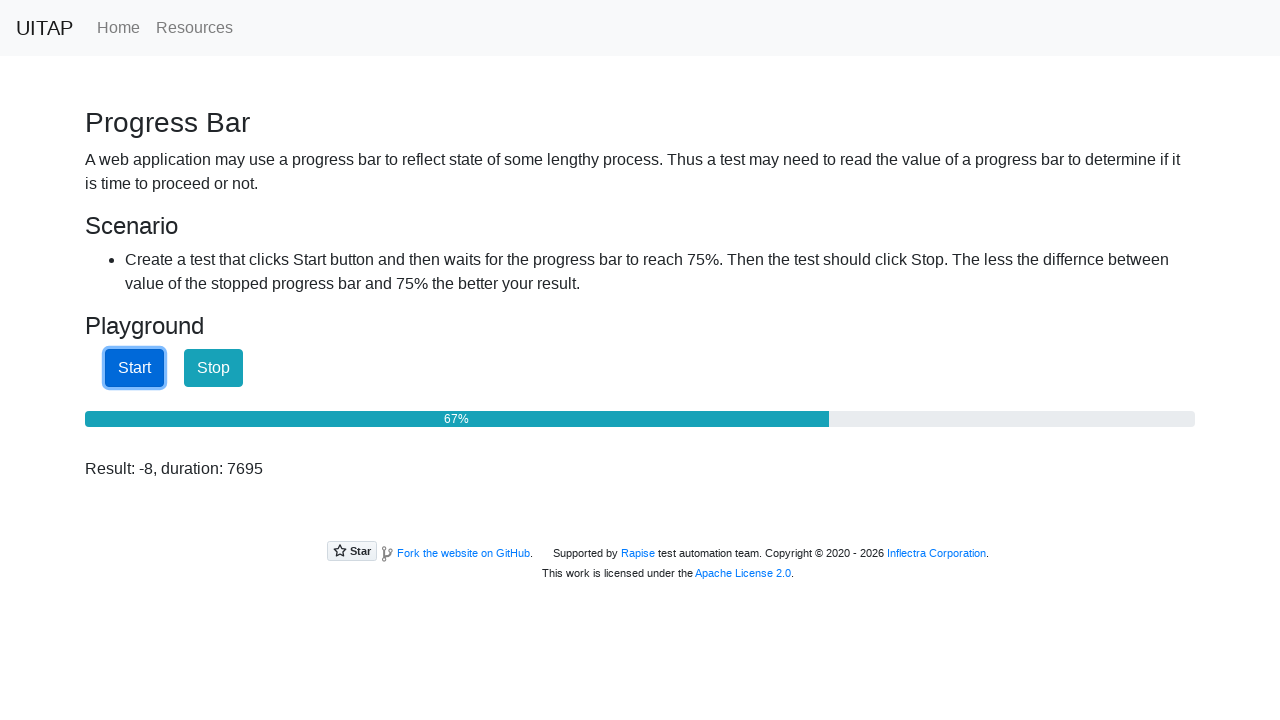